Tests checkbox handling by selecting the last two day checkboxes and then unselecting all selected checkboxes

Starting URL: https://testautomationpractice.blogspot.com/

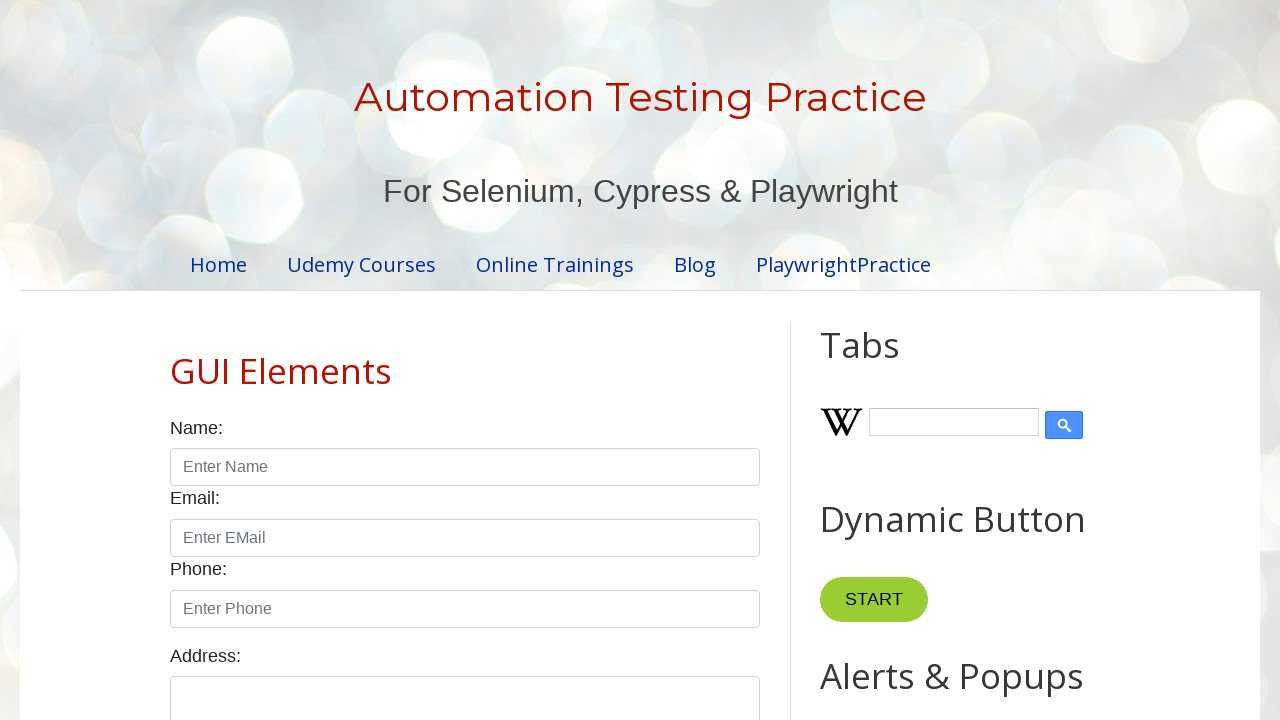

Retrieved all day checkboxes from the page
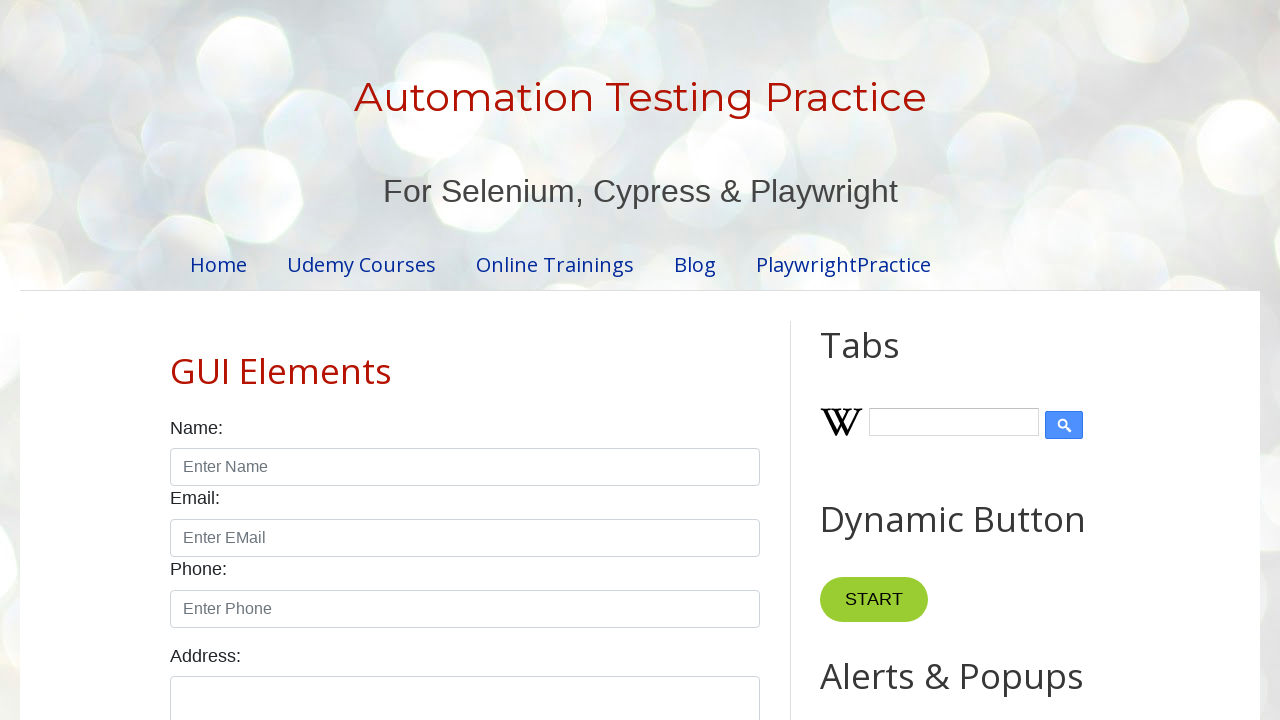

Clicked checkbox at index 5 to select it at (176, 361) on input.form-check-input[id*='day'] >> nth=5
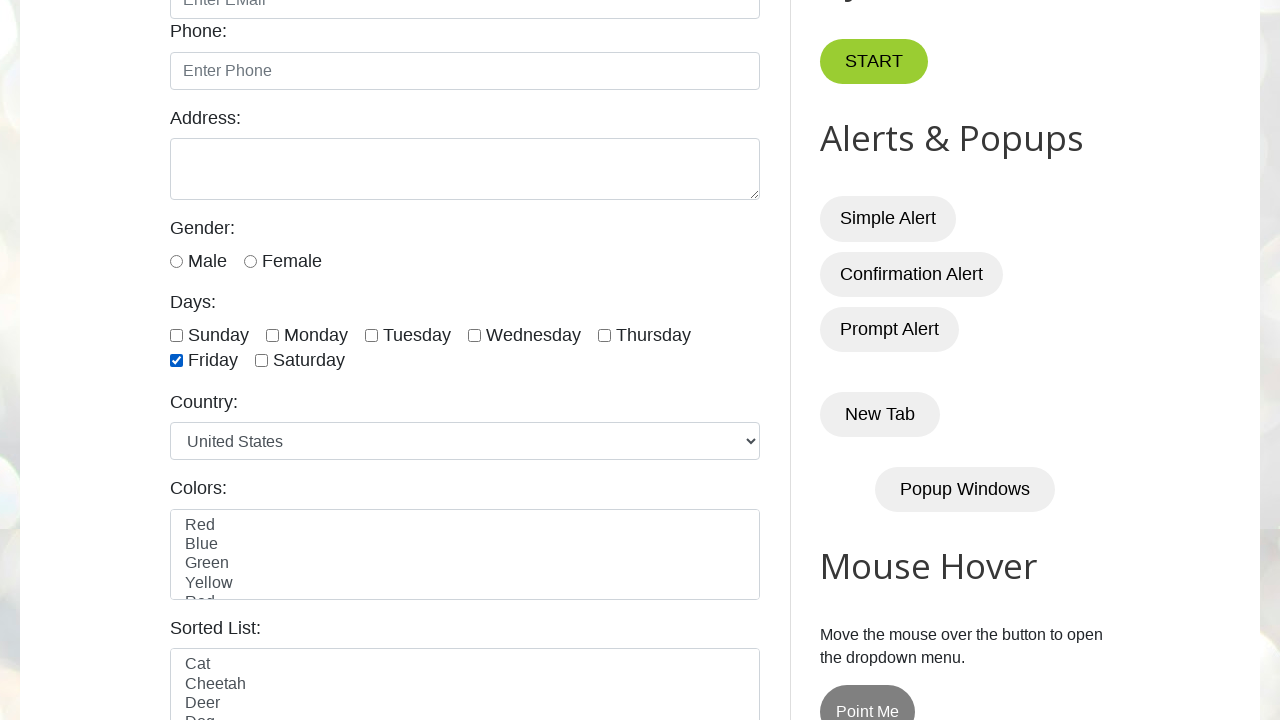

Clicked checkbox at index 6 to select it at (262, 361) on input.form-check-input[id*='day'] >> nth=6
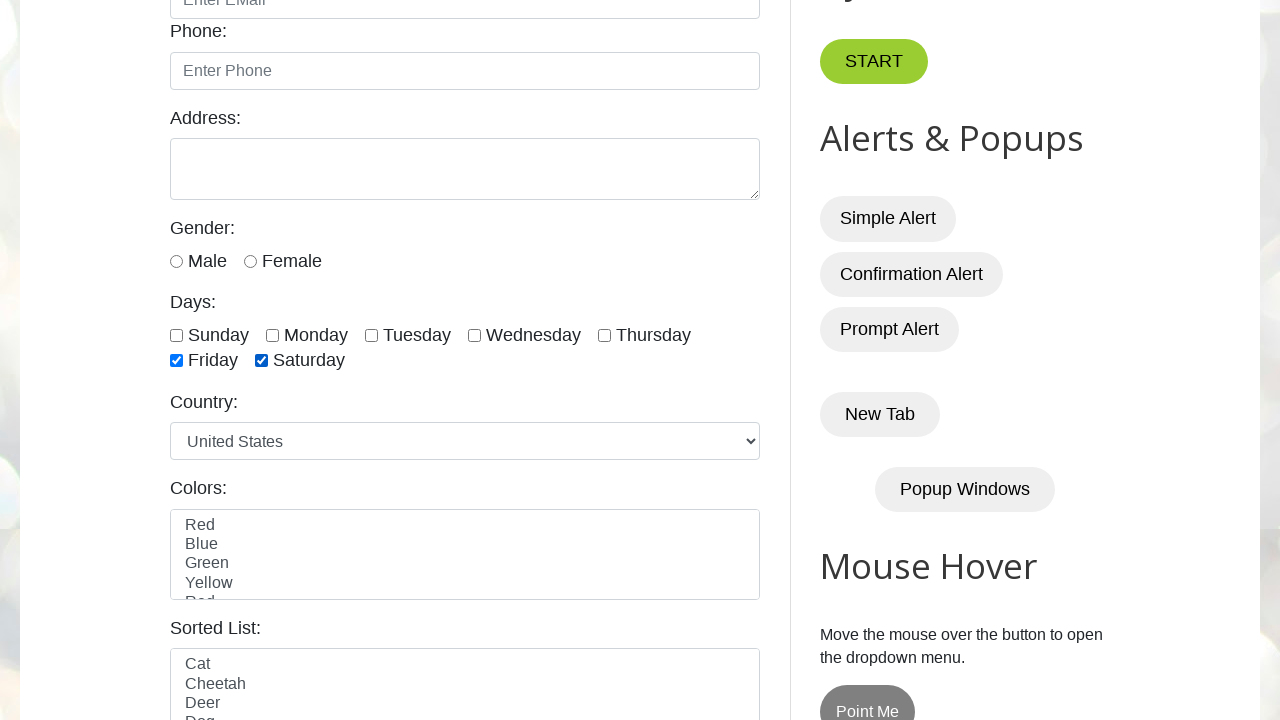

Waited 2 seconds to observe checkbox selection
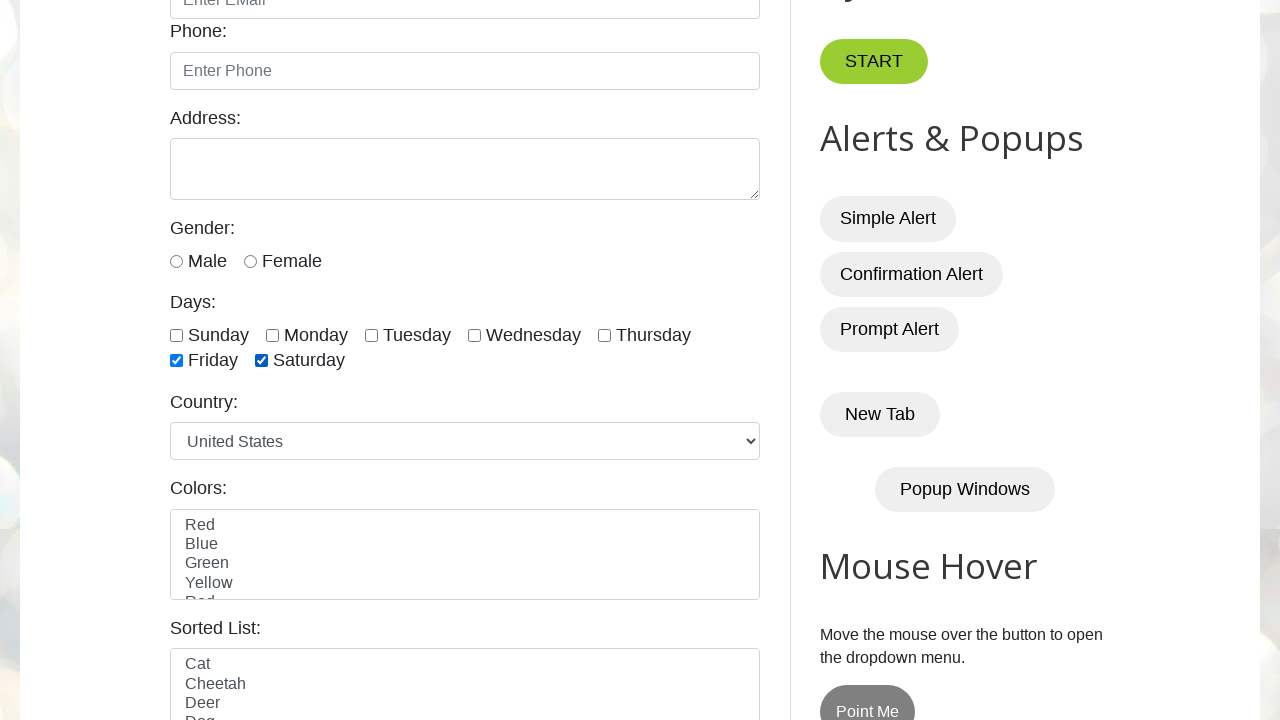

Clicked a checked checkbox to unselect it at (176, 361) on input.form-check-input[id*='day'] >> nth=5
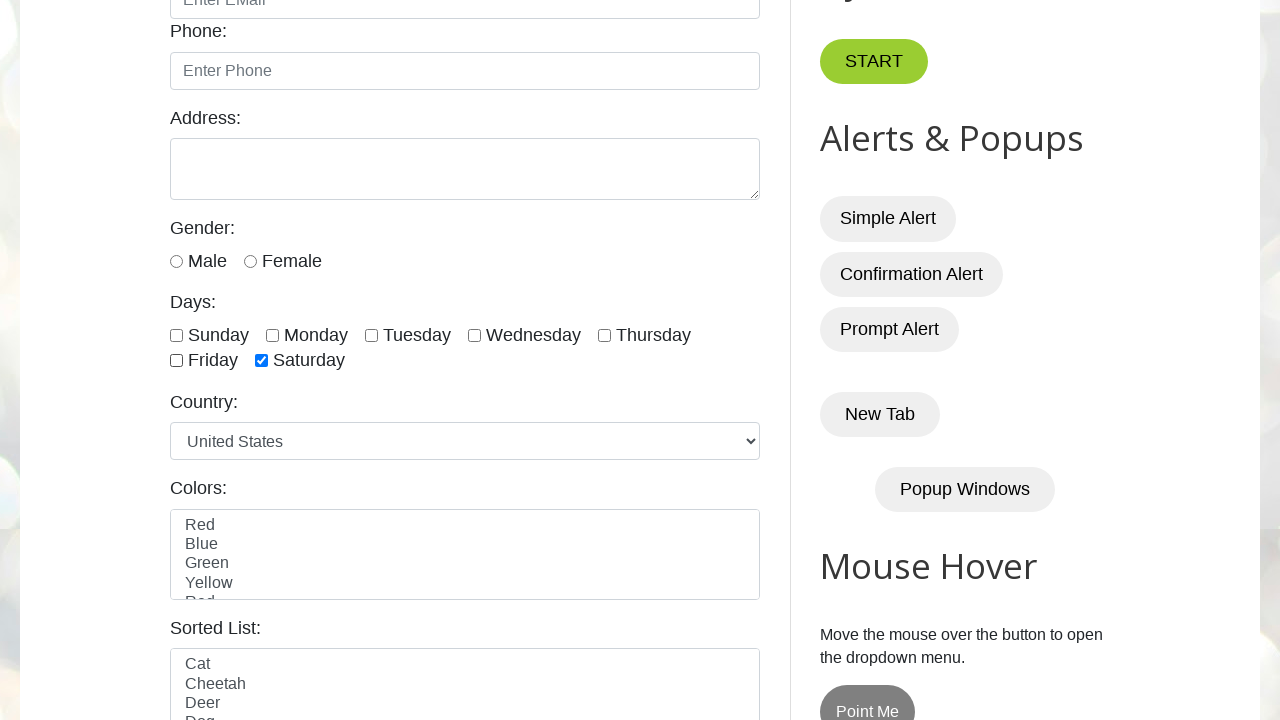

Clicked a checked checkbox to unselect it at (262, 361) on input.form-check-input[id*='day'] >> nth=6
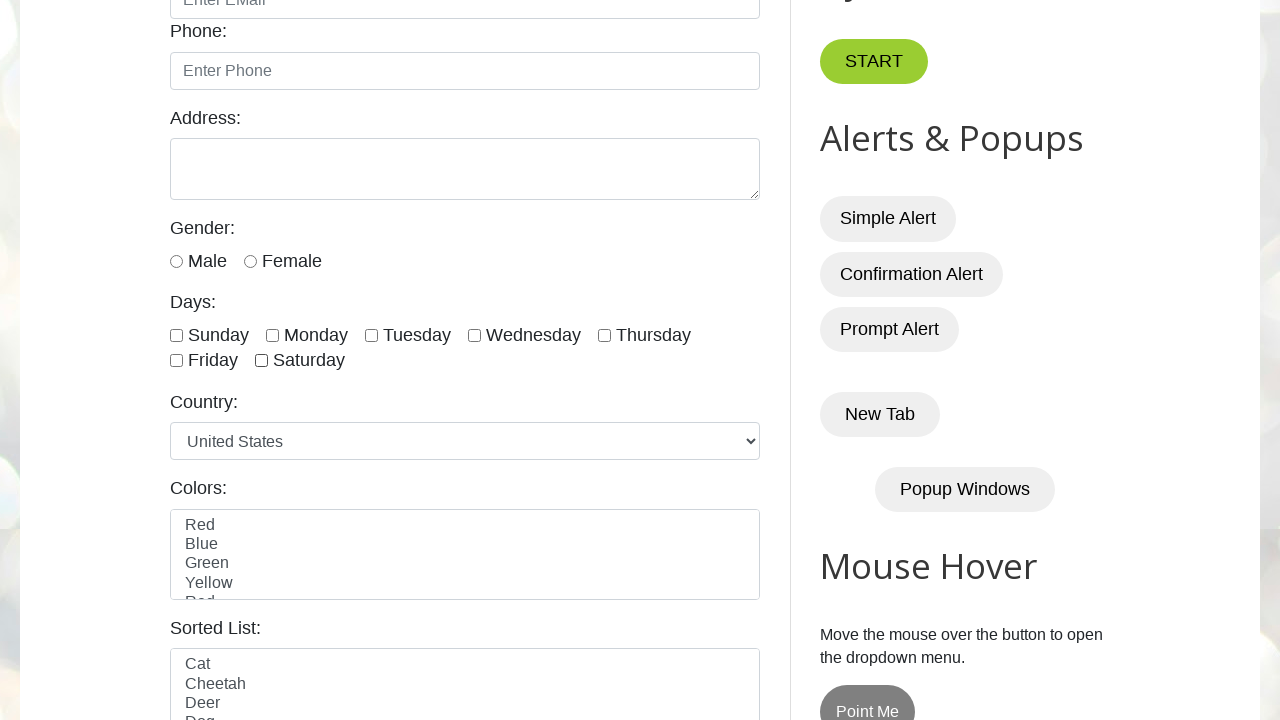

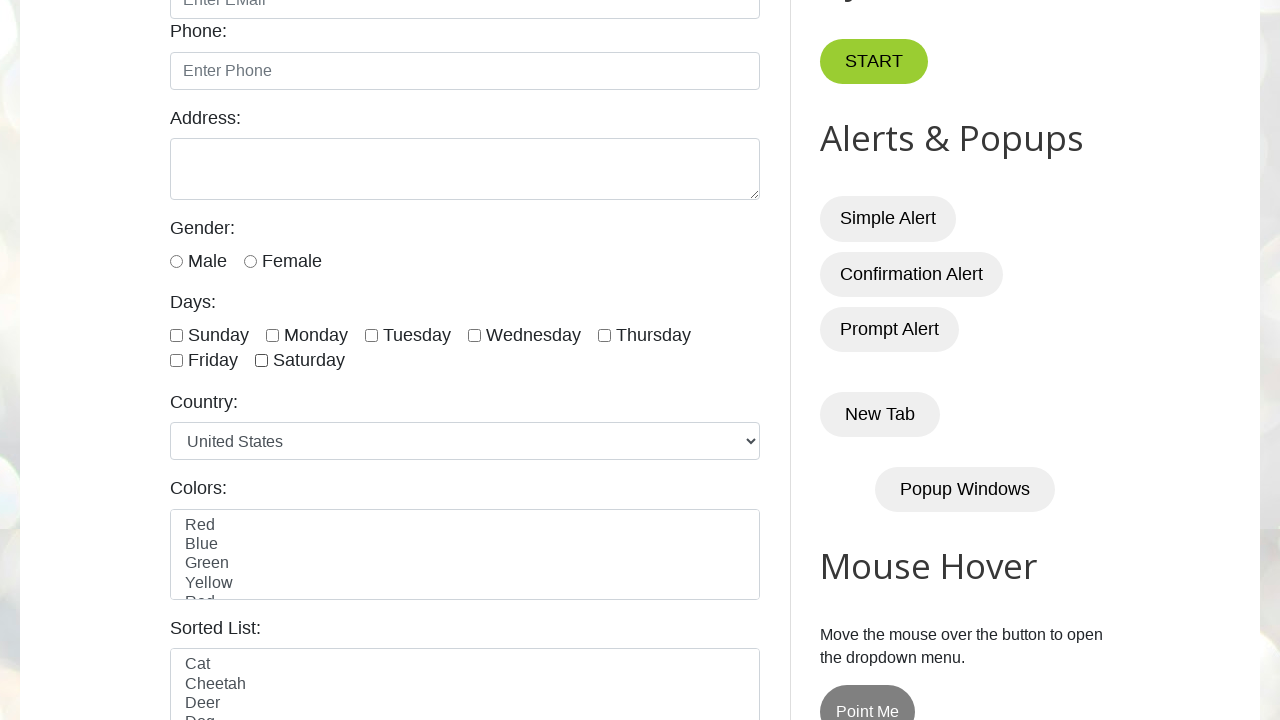